Verifies UI elements on the NextBaseCRM login page including the "Remember me" label text, "Forgot password" link text, and the href attribute of the forgot password link.

Starting URL: https://login1.nextbasecrm.com/

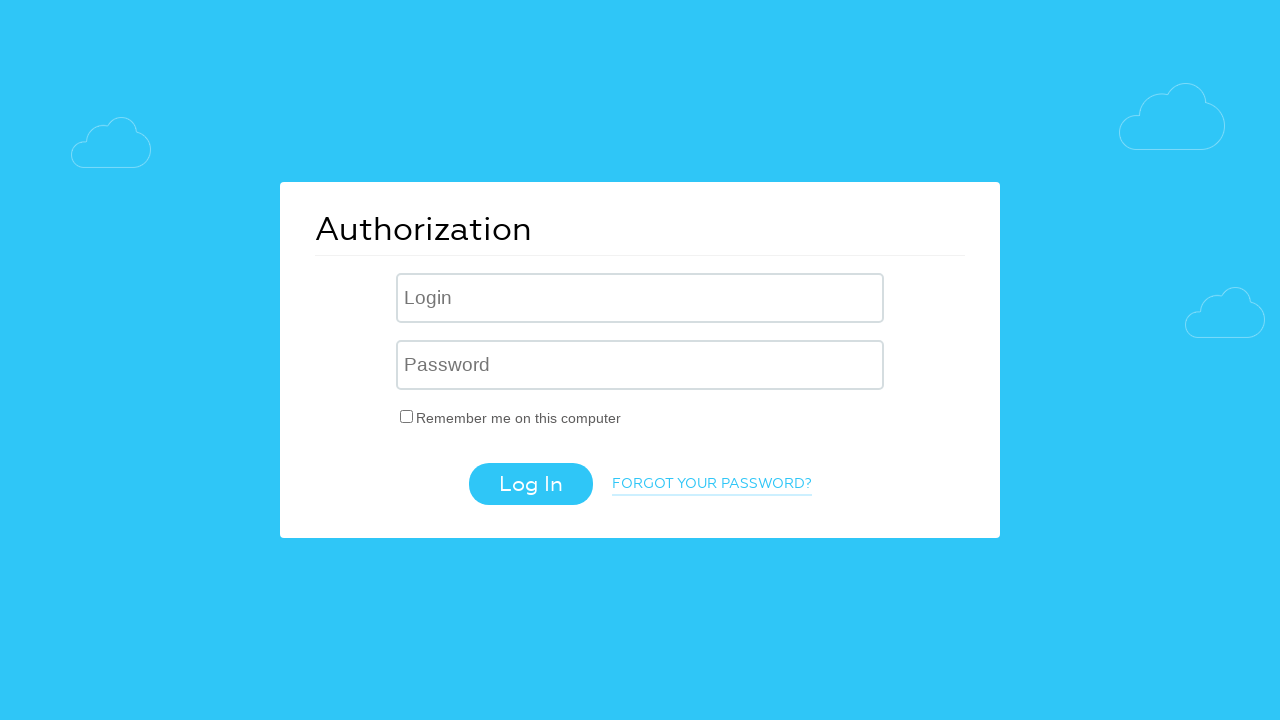

Navigated to NextBaseCRM login page
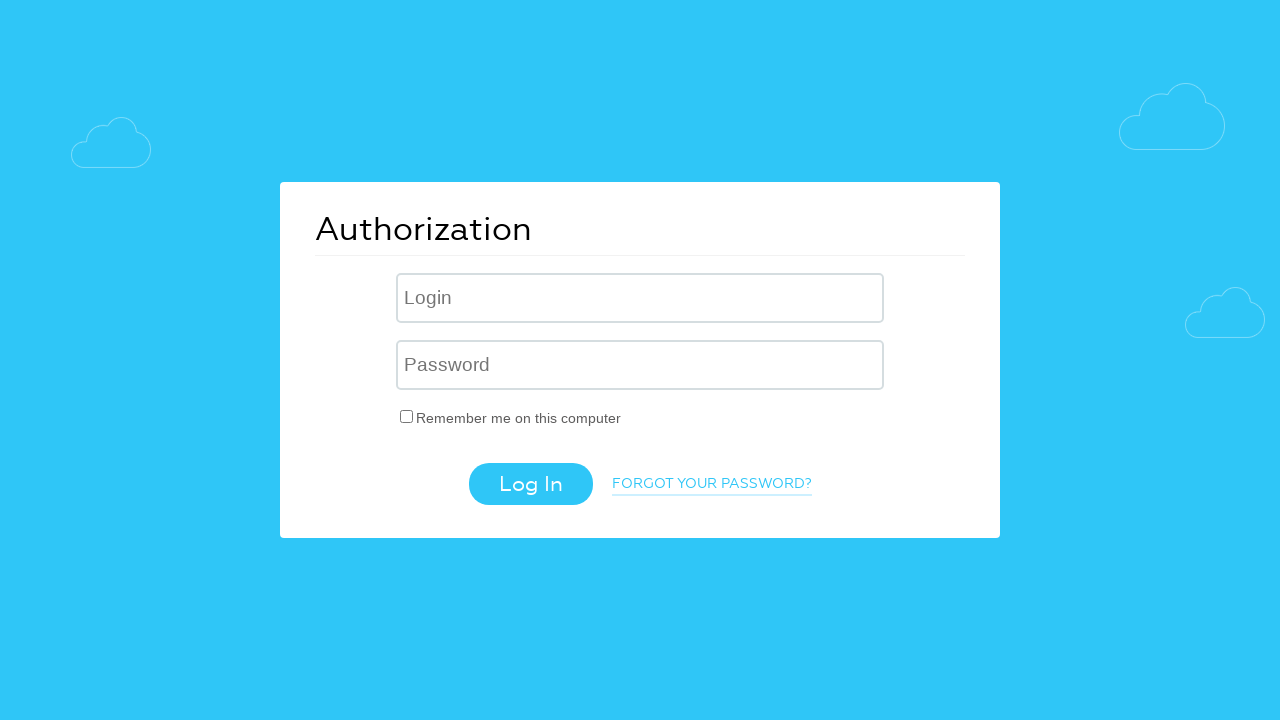

Located 'Remember me' label element
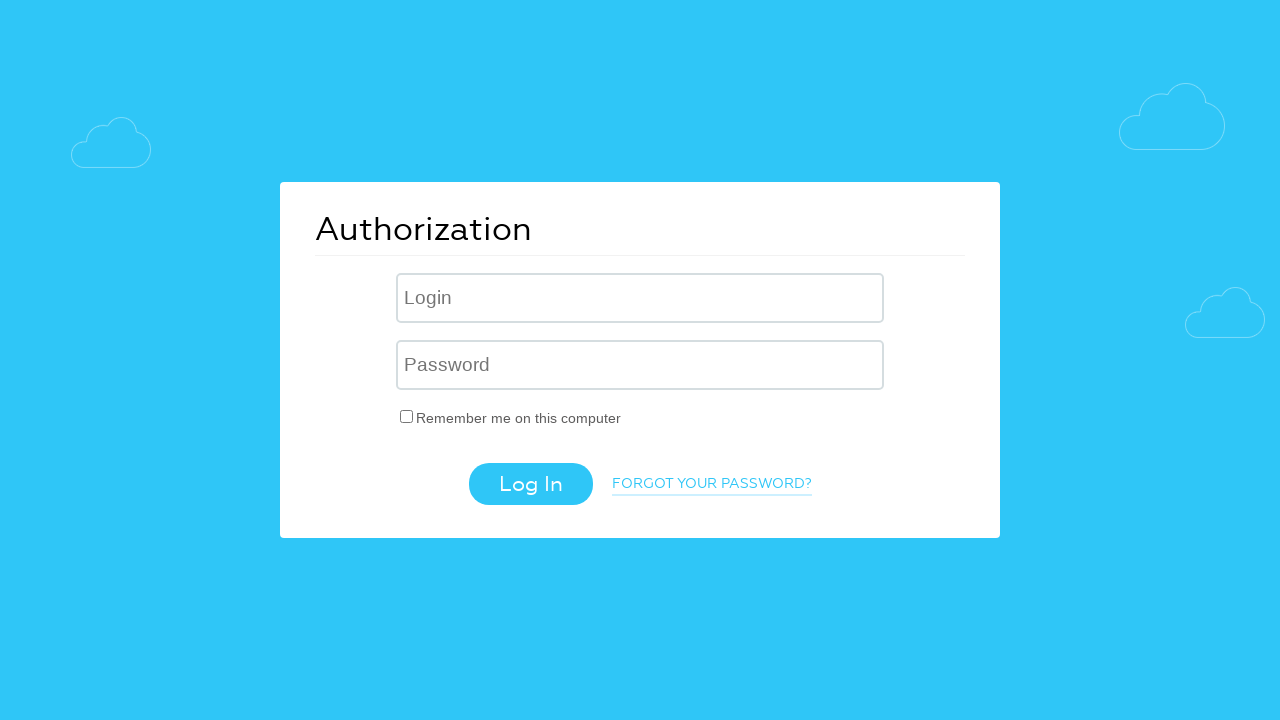

'Remember me' label element is visible and ready
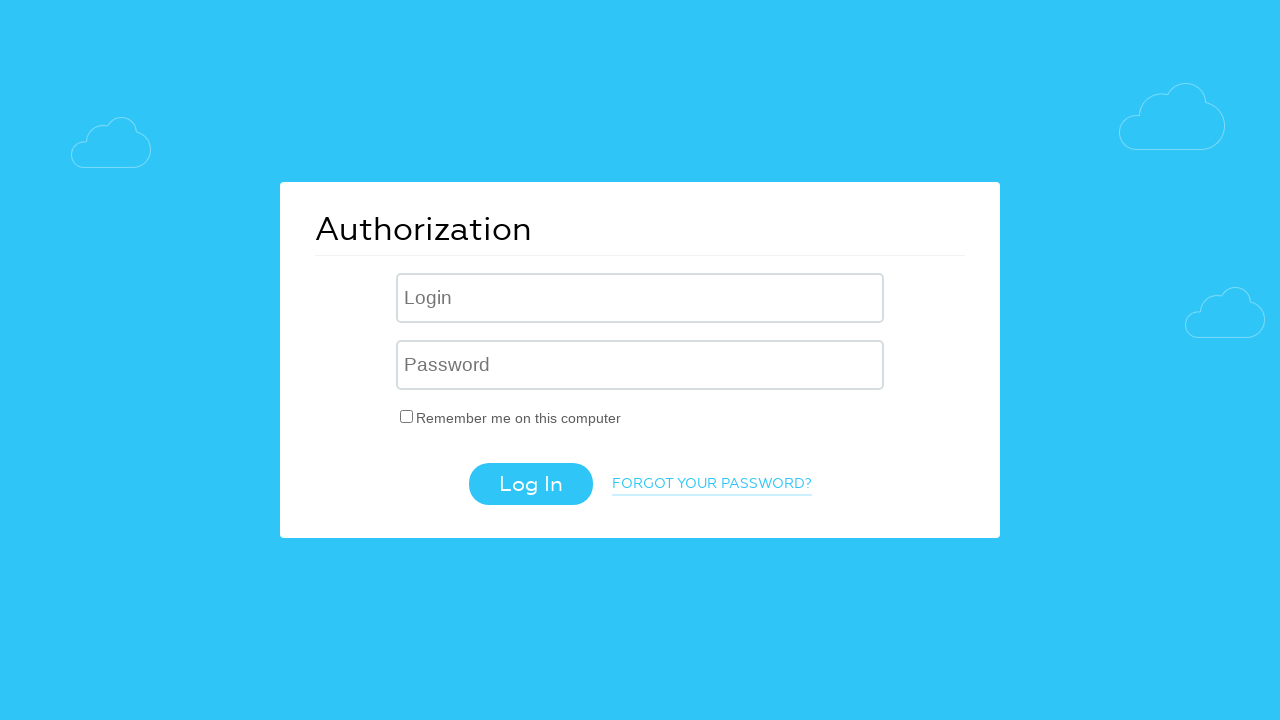

Retrieved 'Remember me' label text: 'Remember me on this computer'
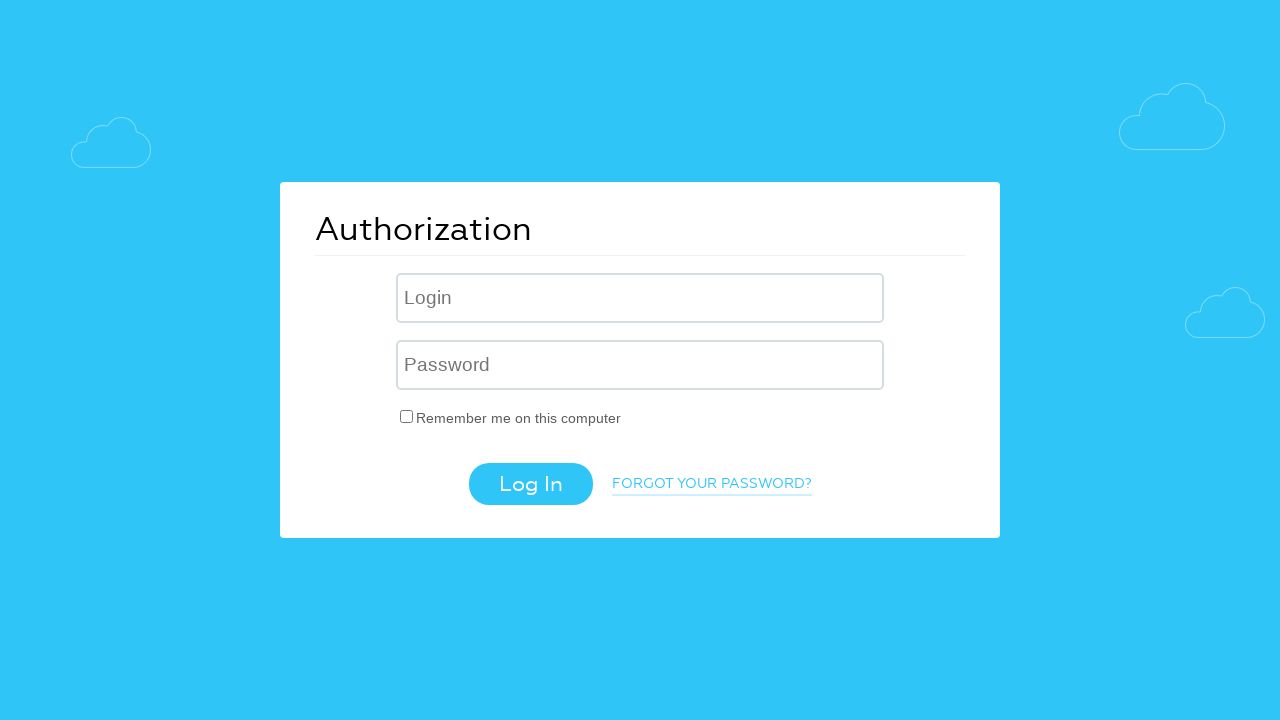

'Remember me' label text matches expected value
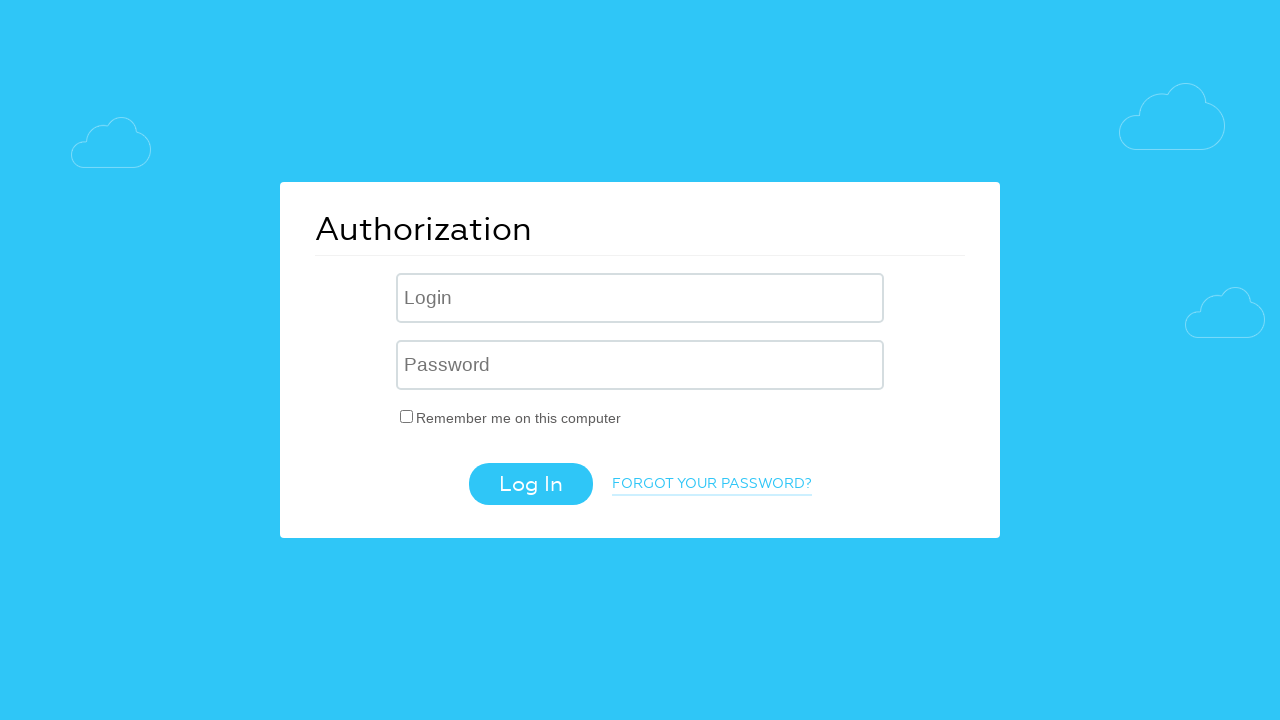

Located 'Forgot password' link element
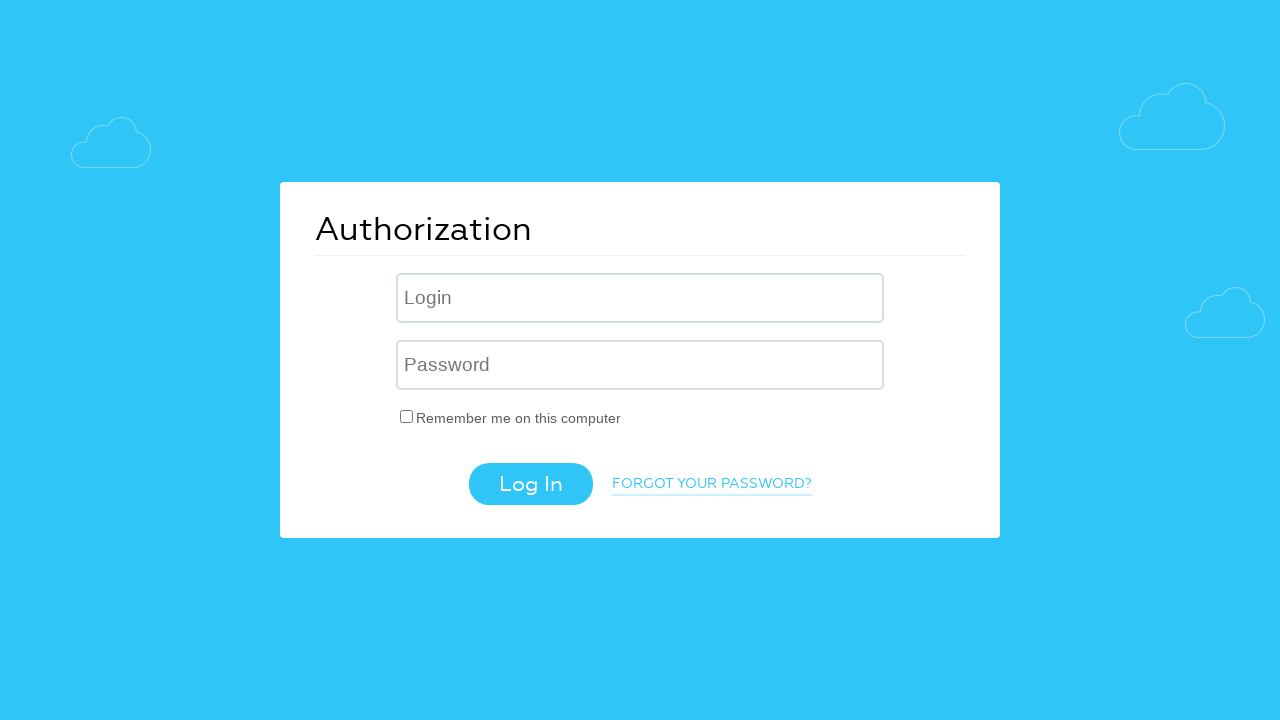

Retrieved 'Forgot password' link text: 'Forgot your password?'
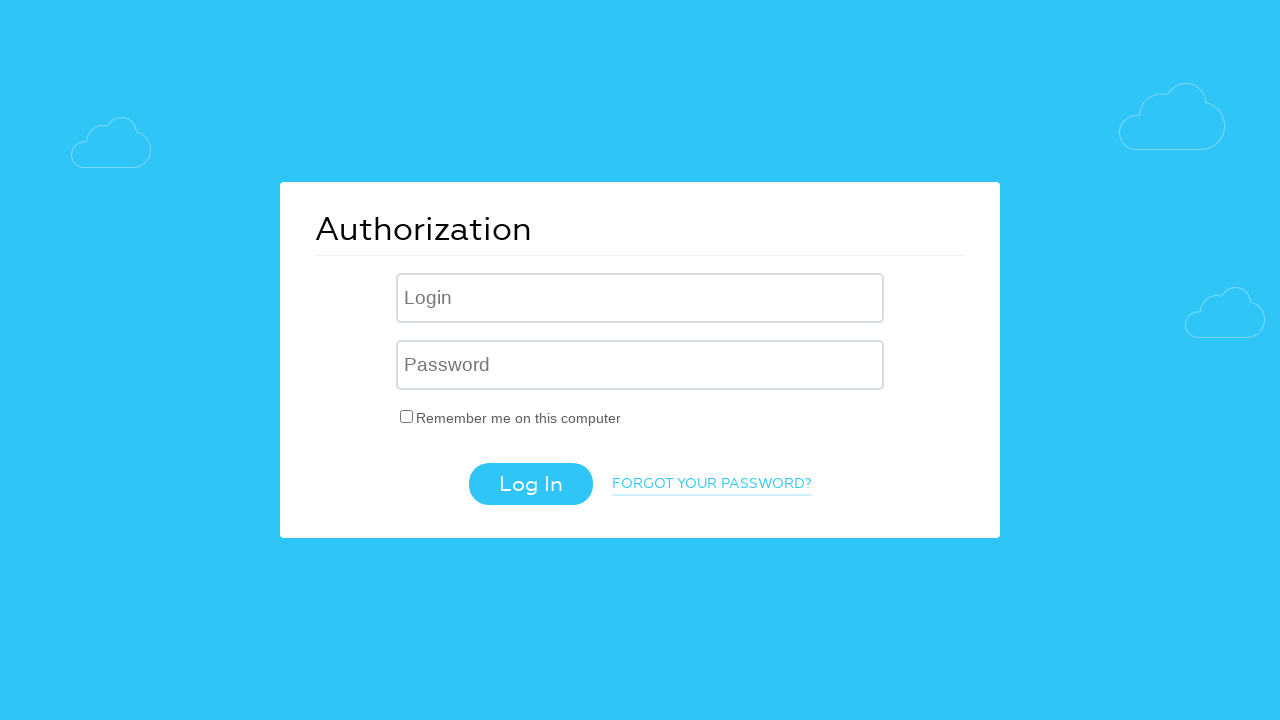

'Forgot password' link text matches expected value
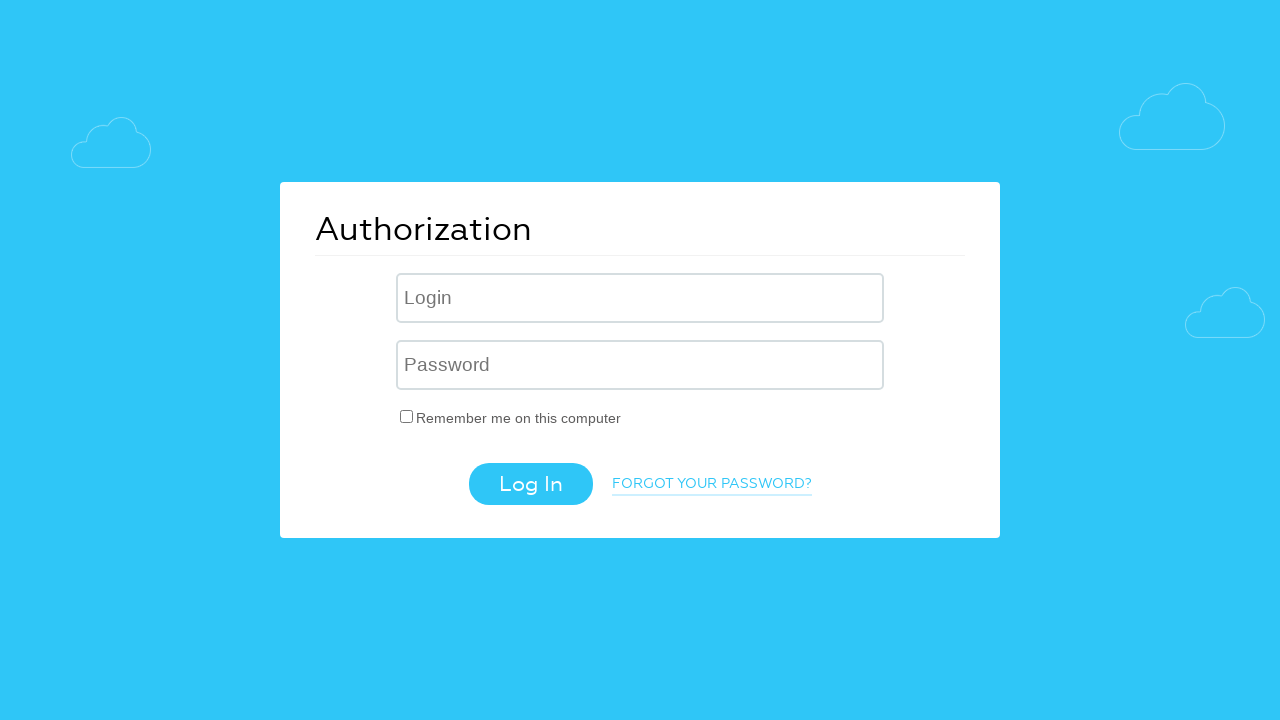

Retrieved 'Forgot password' link href attribute: '/?forgot_password=yes'
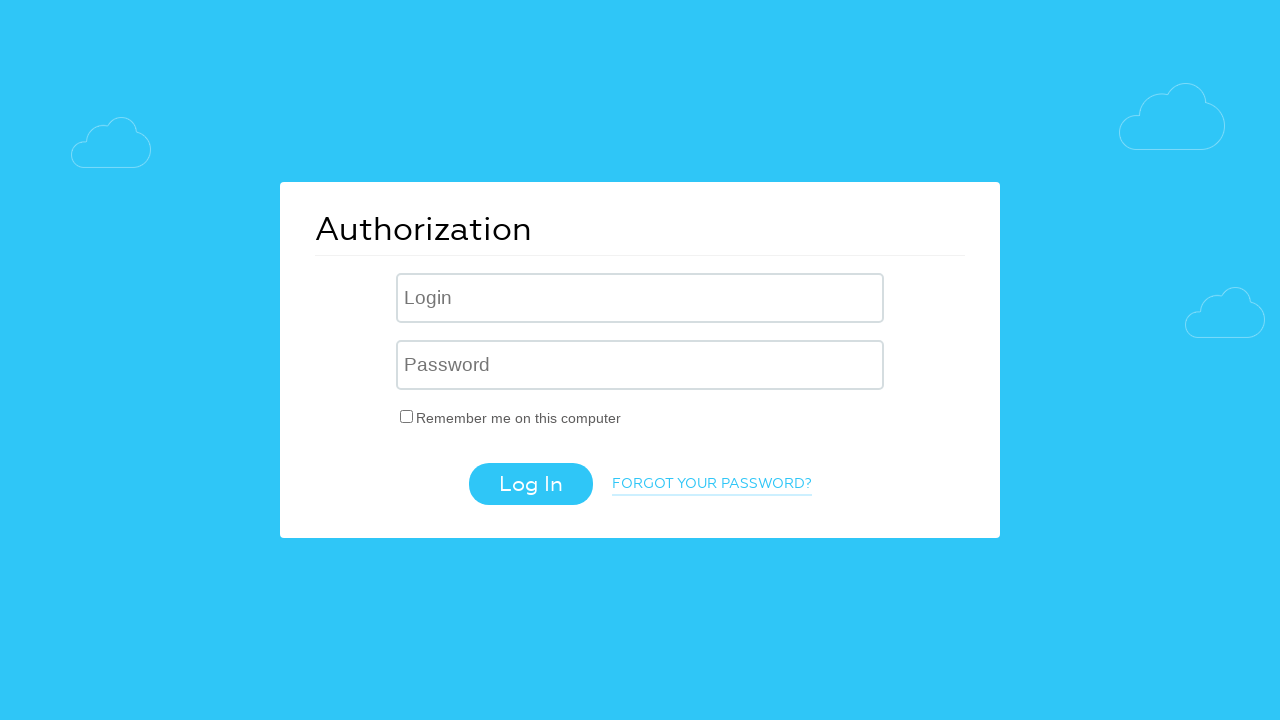

'Forgot password' link href contains expected parameter 'forgot_password=yes'
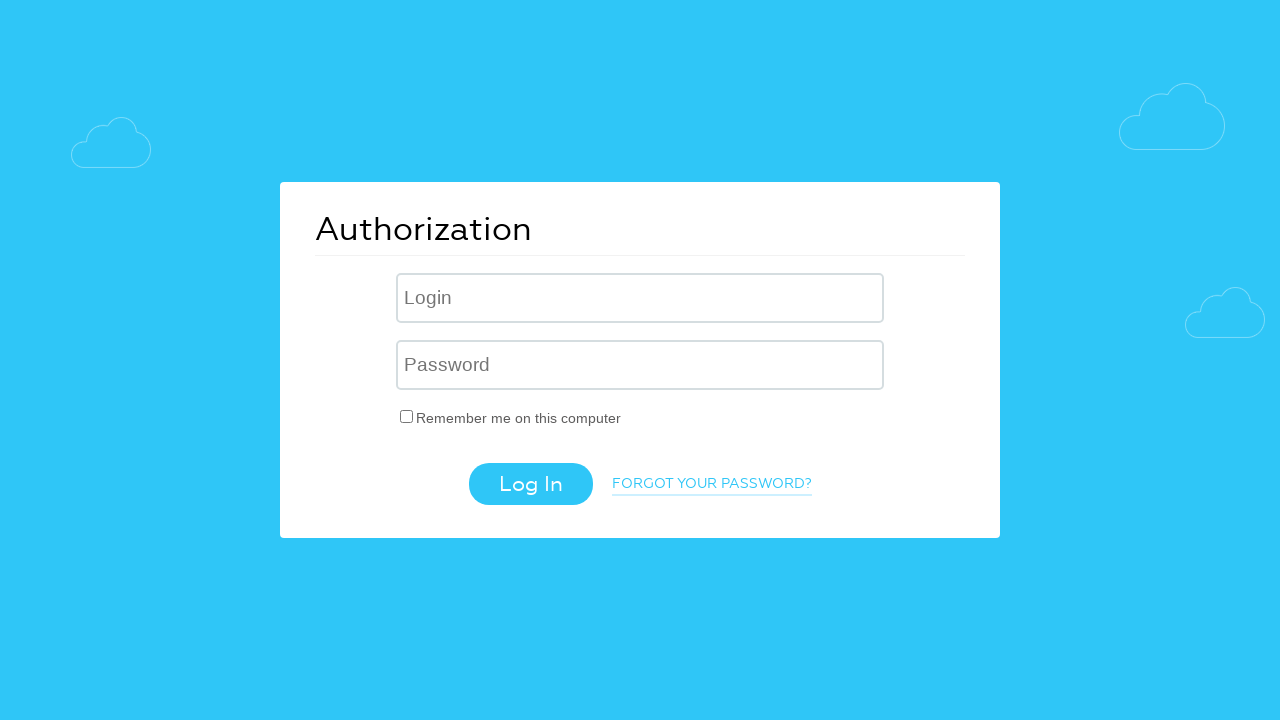

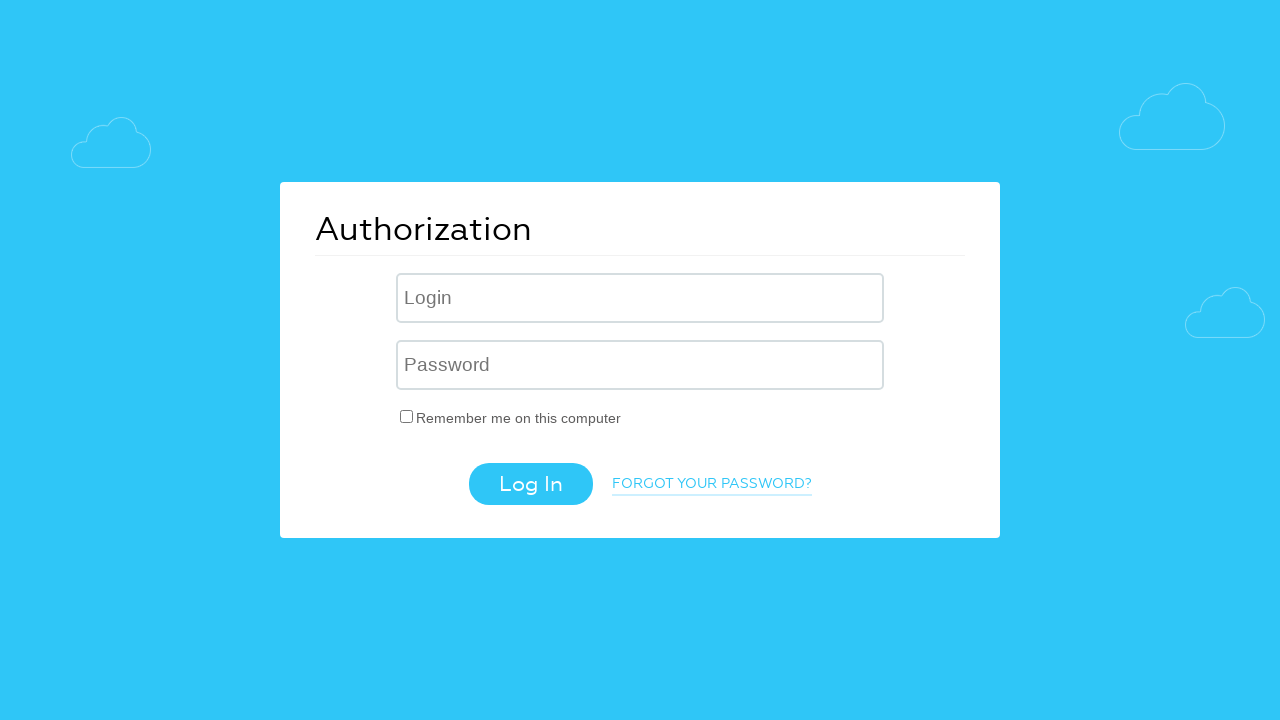